Tests date picker functionality on SpiceJet website by setting a date value using JavaScript executor

Starting URL: https://www.spicejet.com/

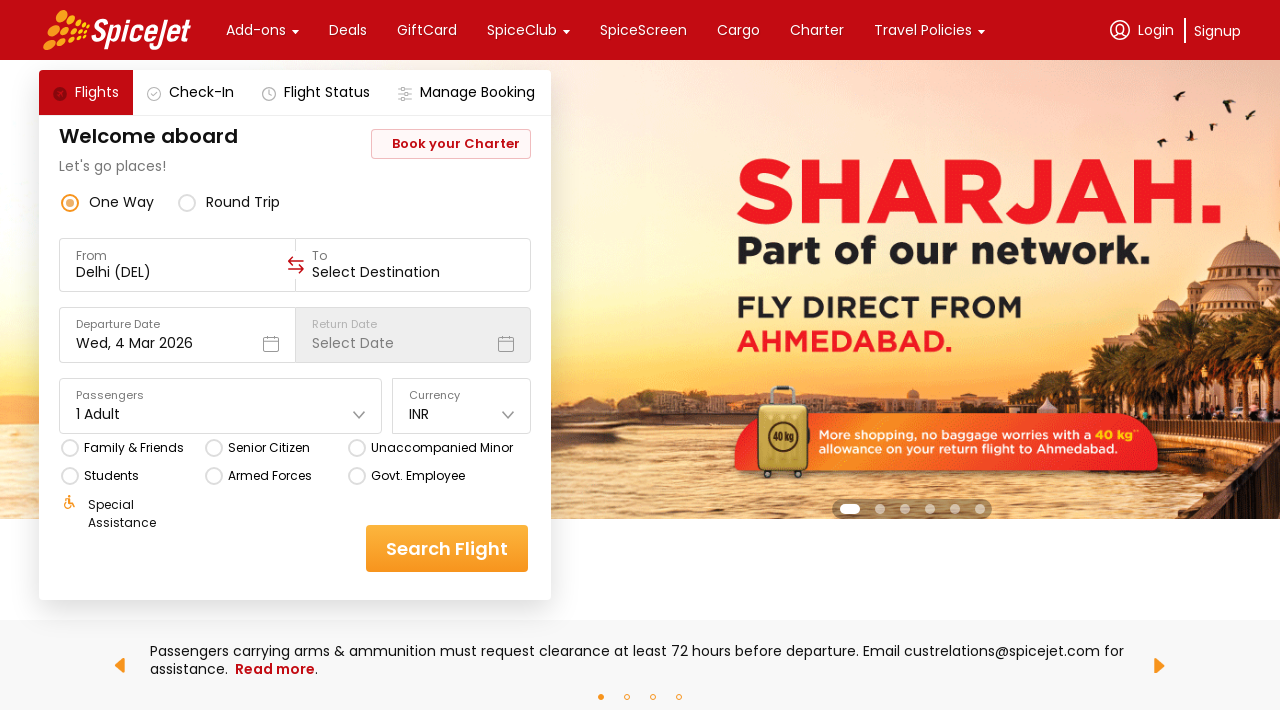

Located the departure date input field
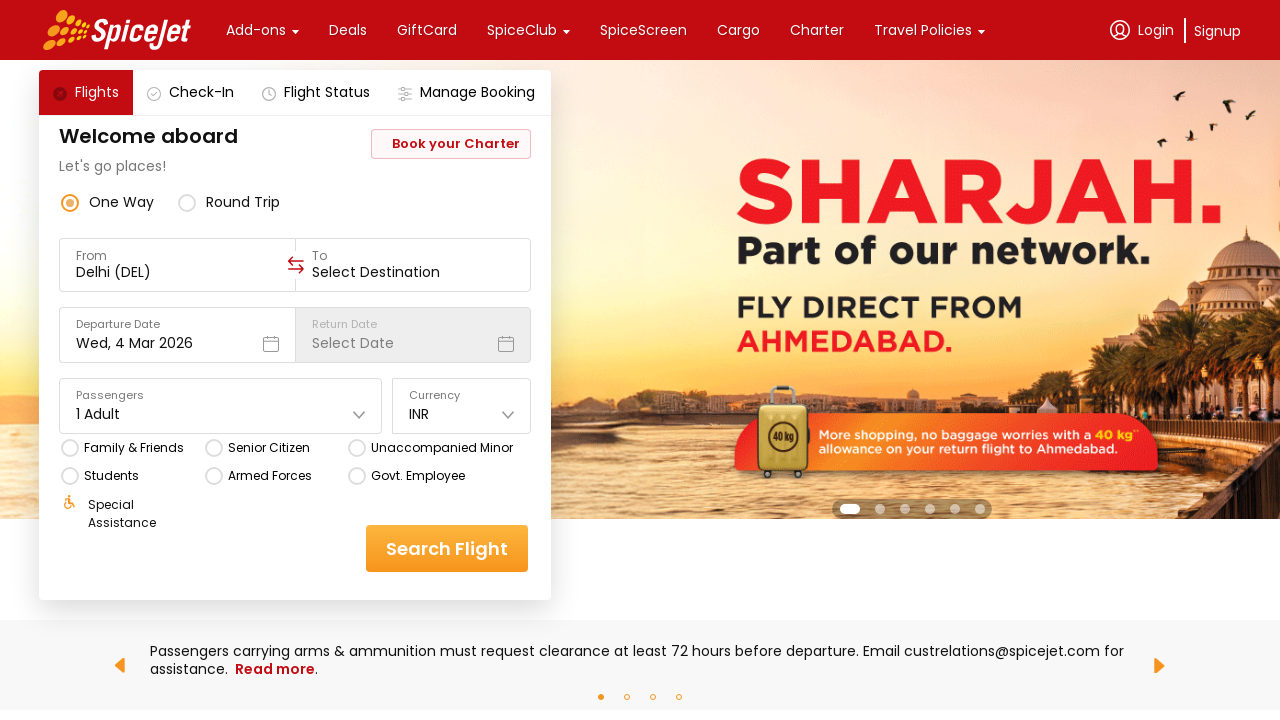

Set departure date to 31-12-2020 using JavaScript executor
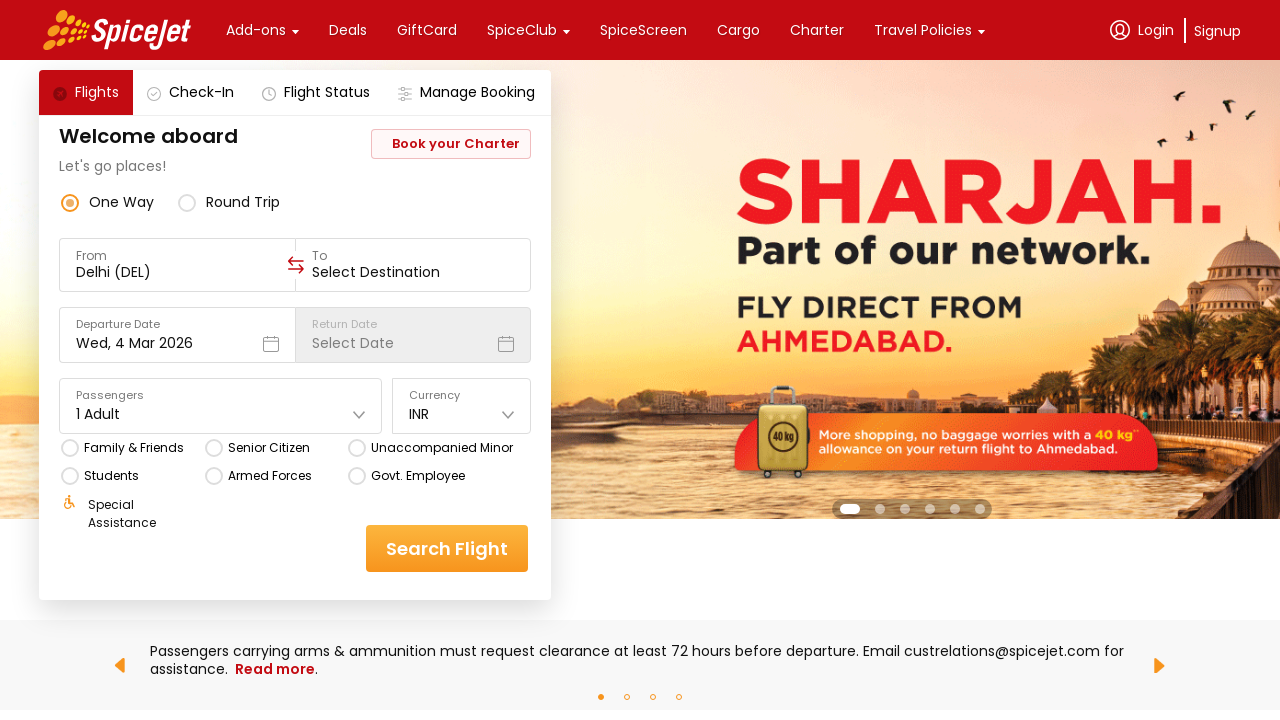

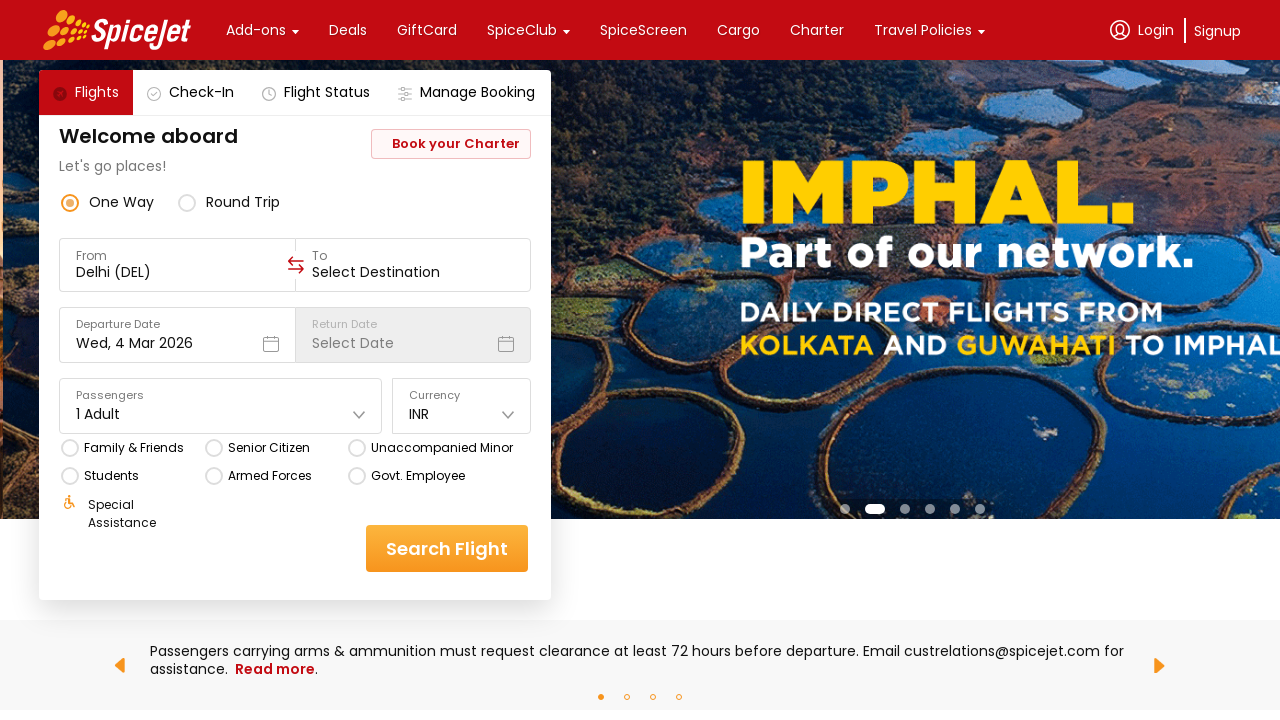